Tests navigation to the 'Домофонным компаниям' (Intercom Companies) page through the dropdown menu, verifying the dropdown opens correctly and navigation works in both the first tab and a second tab.

Starting URL: https://key.rt.ru/mc

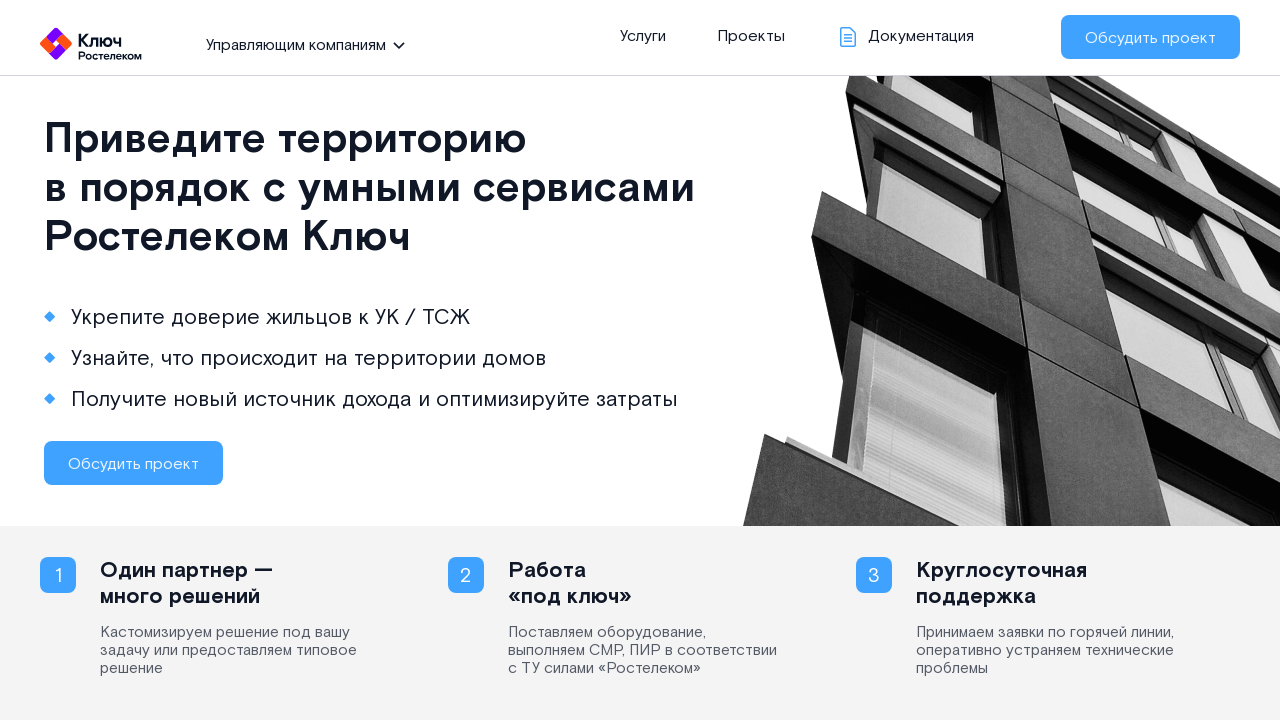

Waited for page structure (section.top) to load
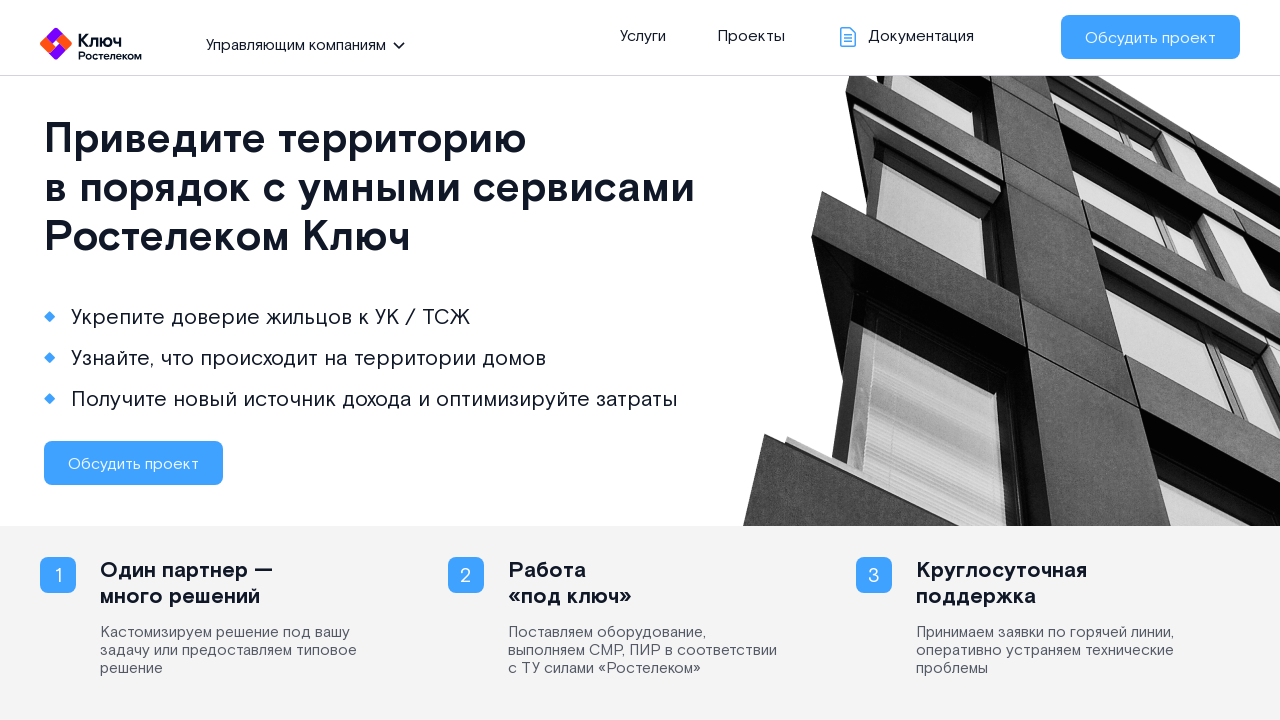

Clicked the dropdown menu button in the first tab at (298, 44) on section.top .left .all_site li.open span.pointer
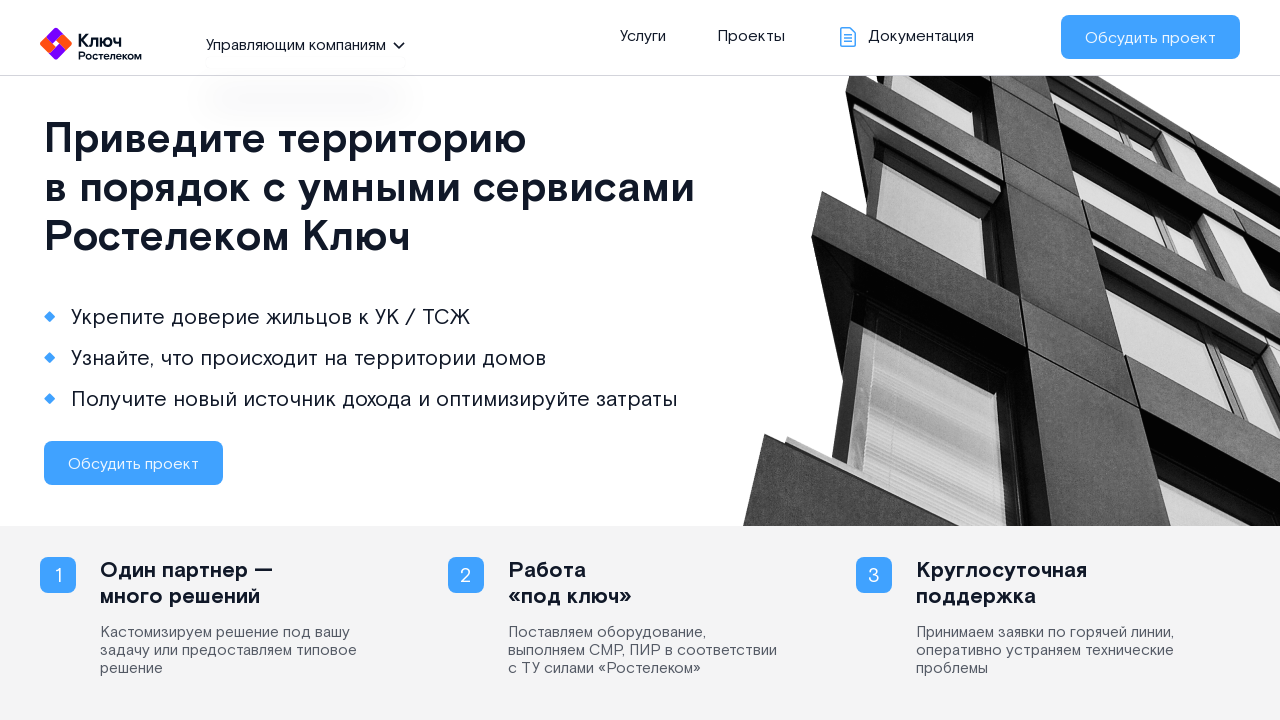

Waited 2 seconds for dropdown menu animation
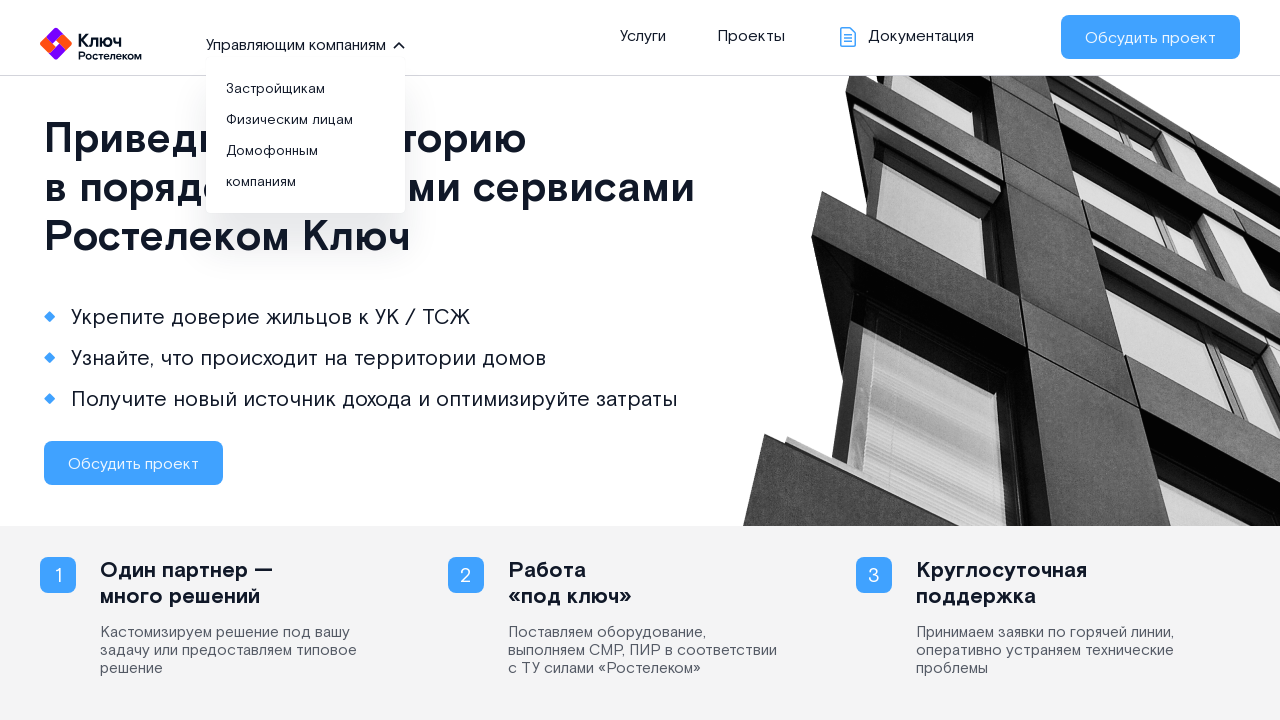

Dropdown menu appeared and became visible
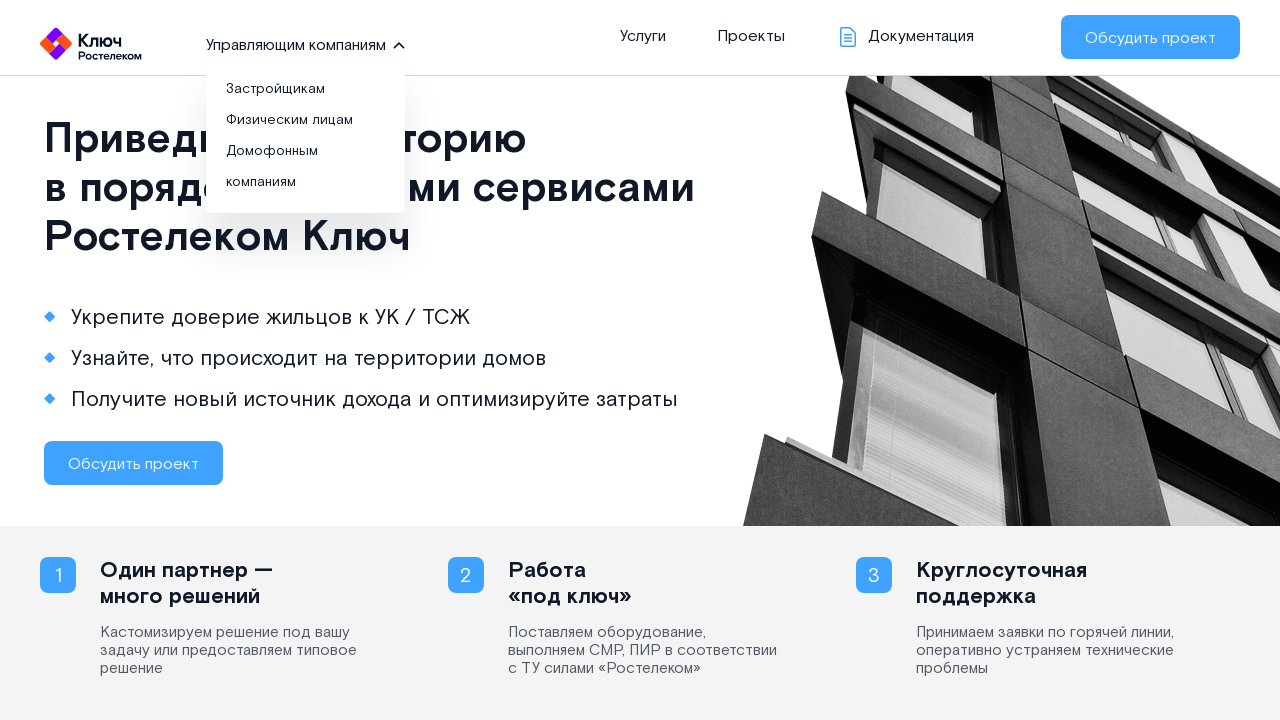

Verified dropdown menu is present on the page
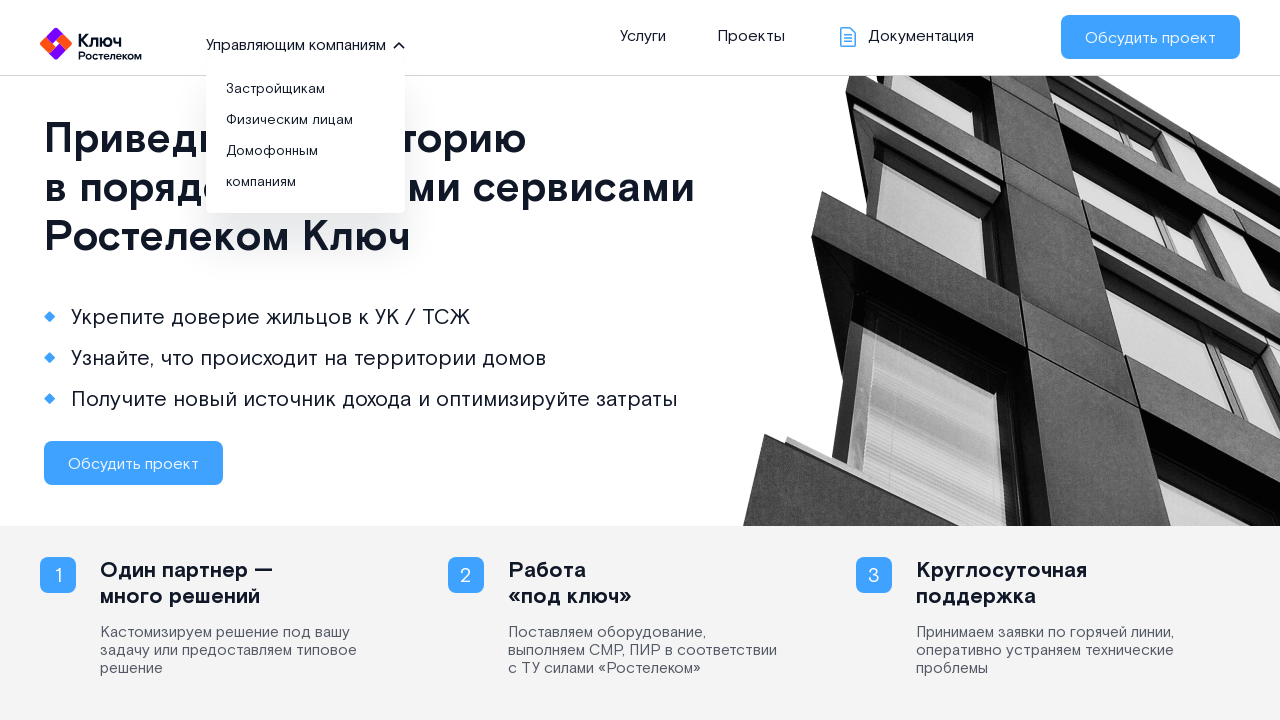

Clicked on 'Домофонным компаниям' (Intercom Companies) link in the first tab at (272, 150) on ul.all_site_menu li a:has-text('Домофонным компаниям')
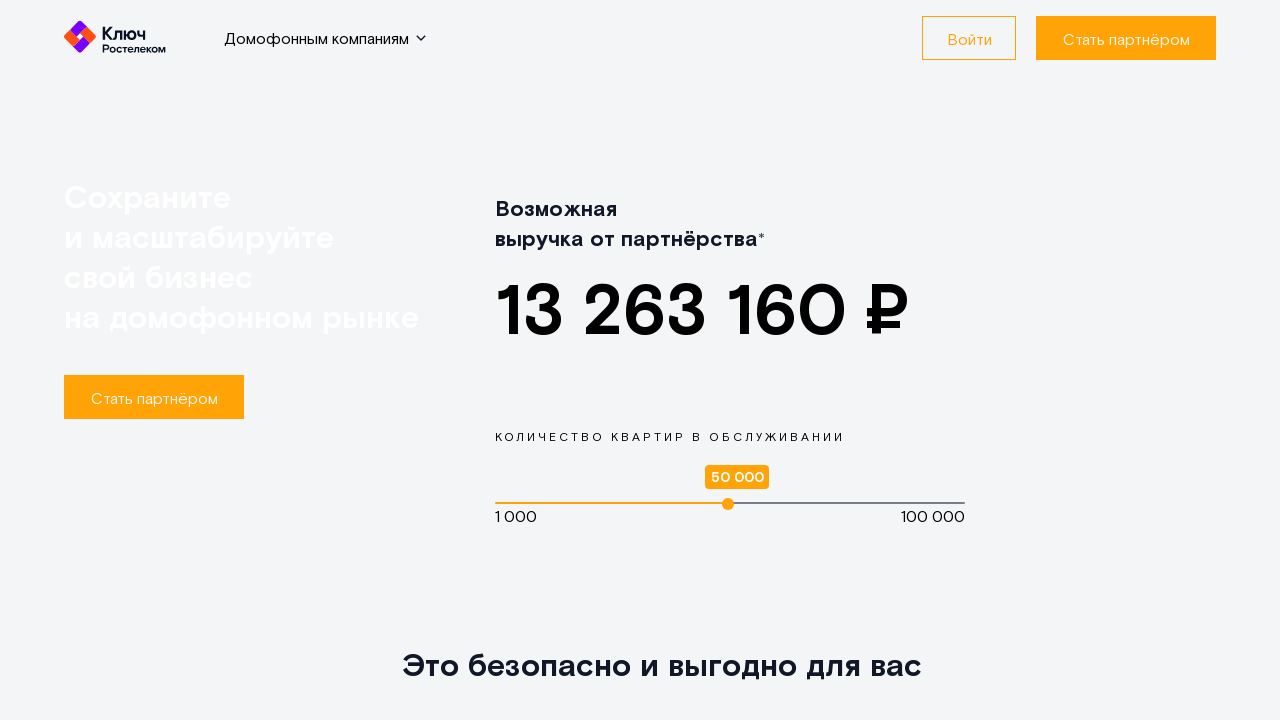

Waited 2 seconds for navigation to complete in the first tab
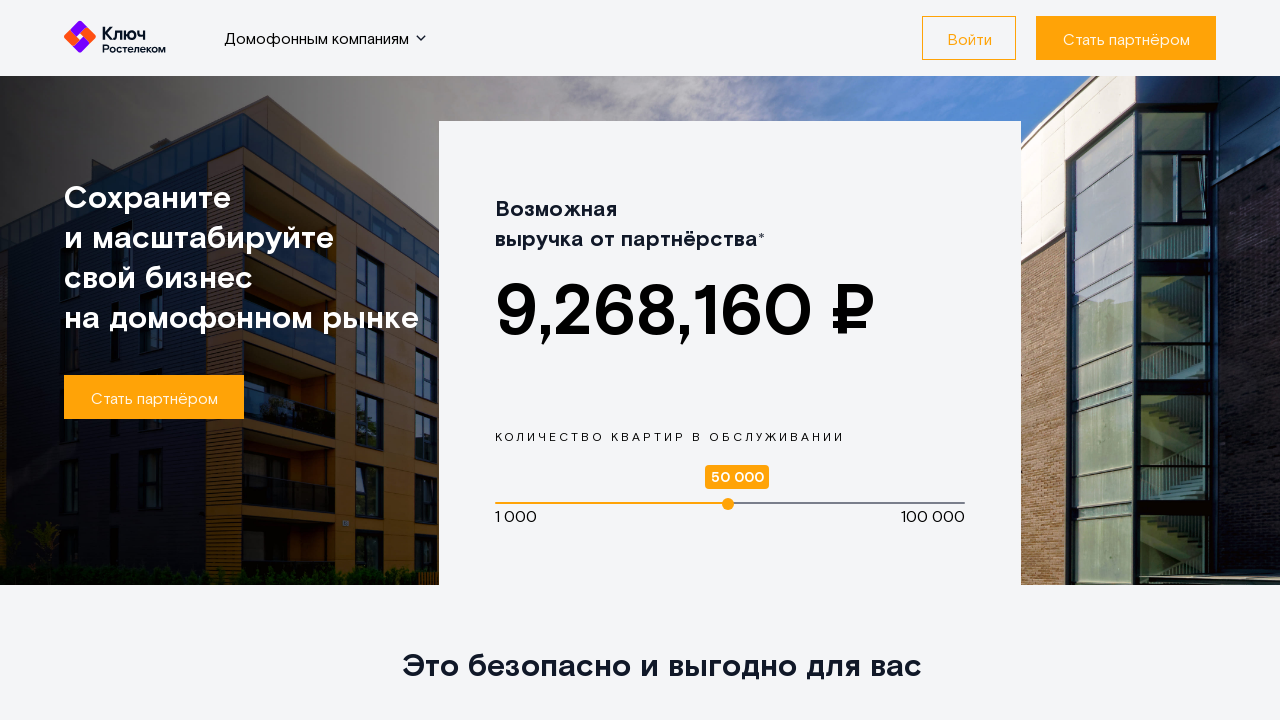

Verified URL changed from the starting page in the first tab
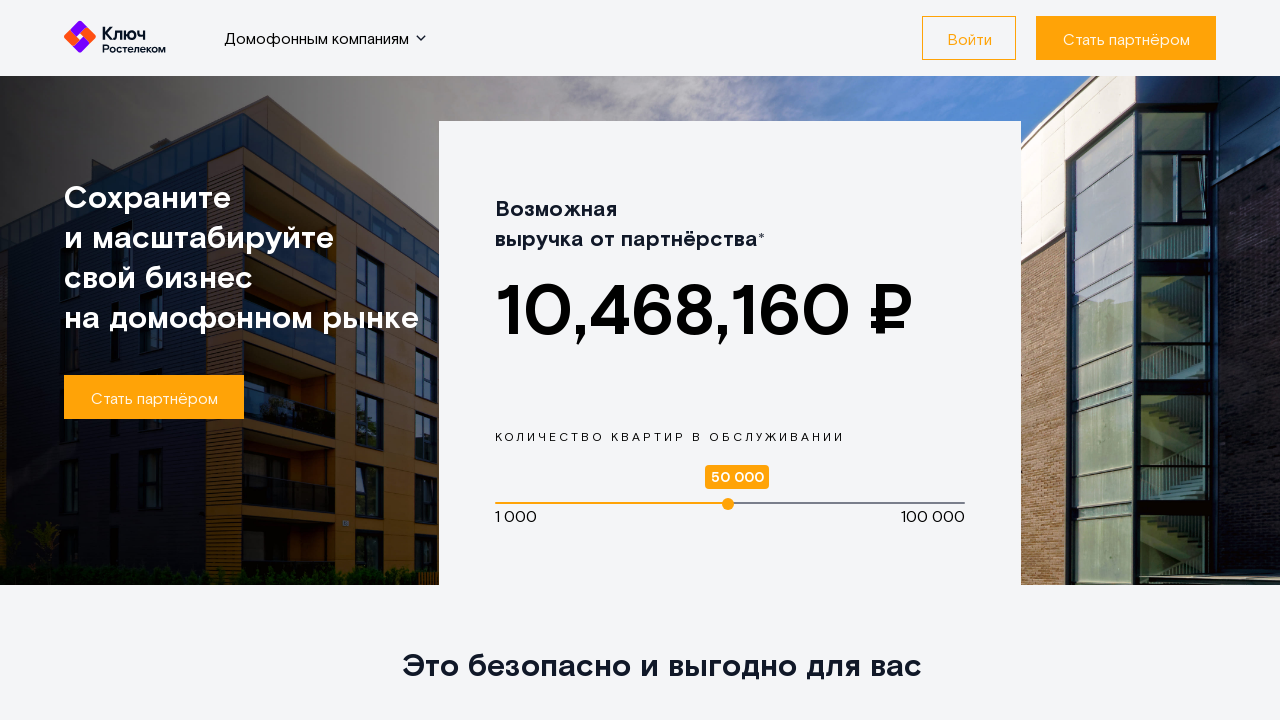

Verified page body loaded in the first tab
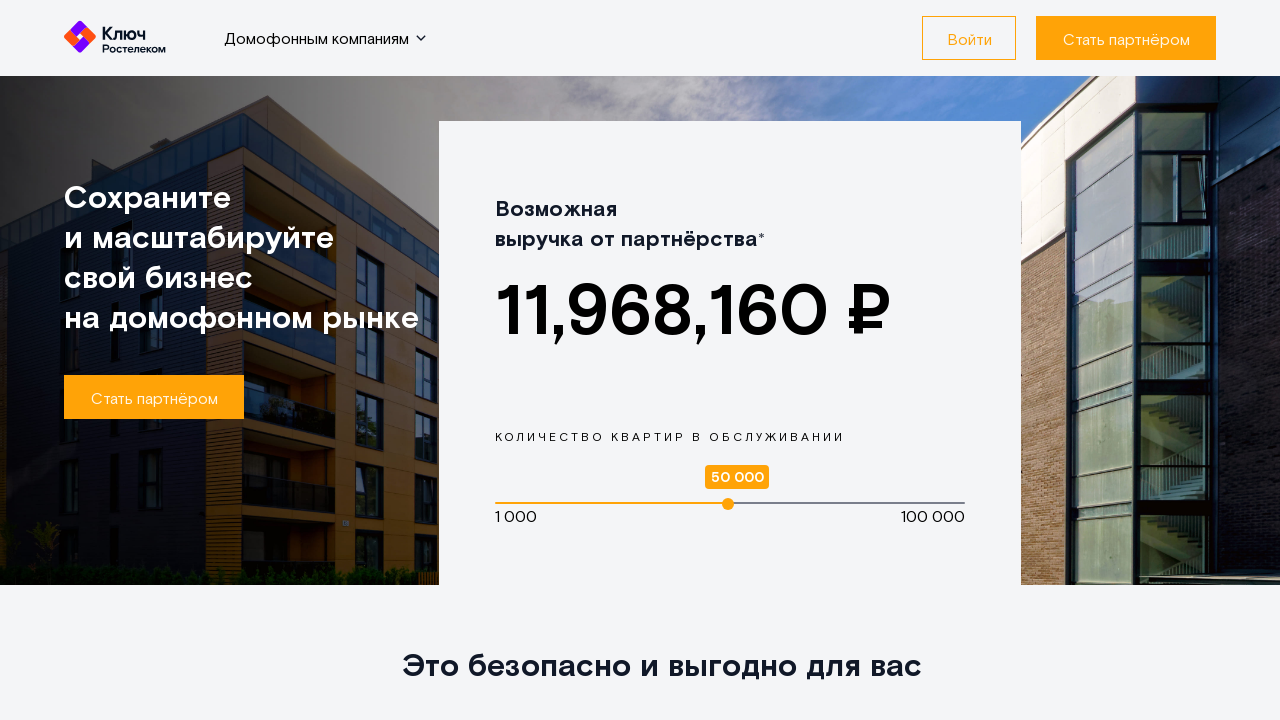

Opened a new tab
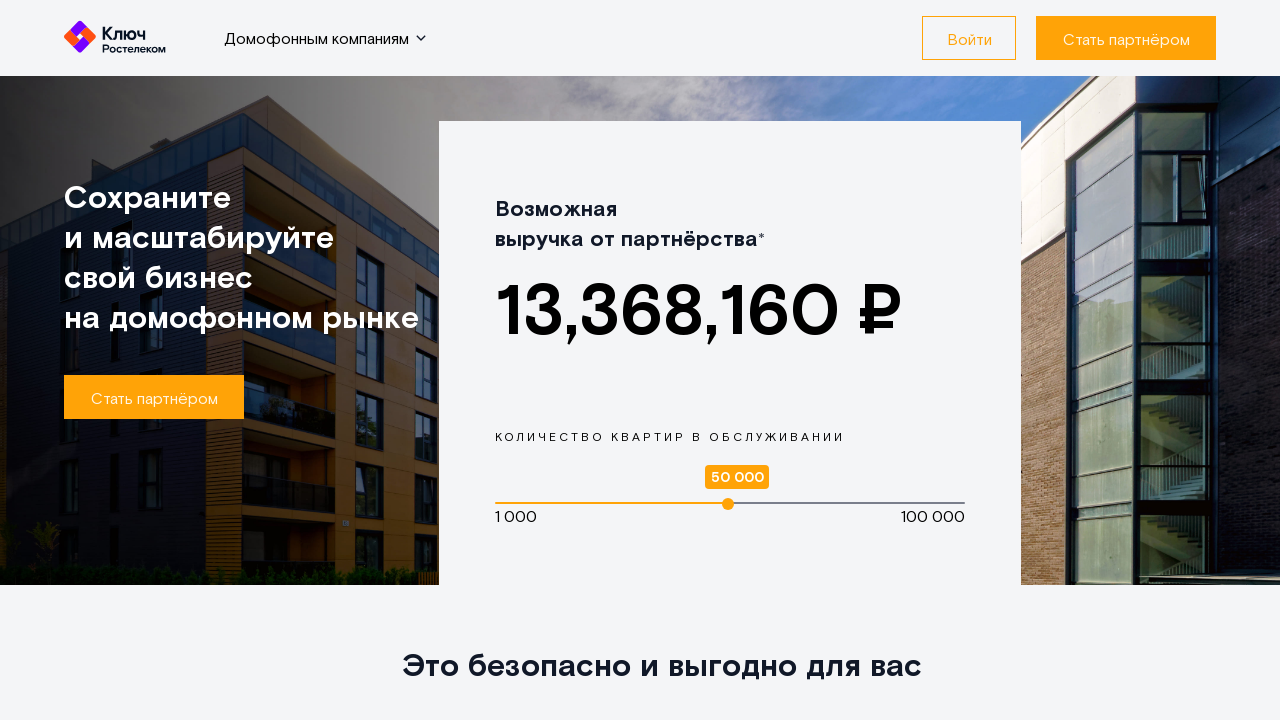

Navigated to https://key.rt.ru/mc in the second tab
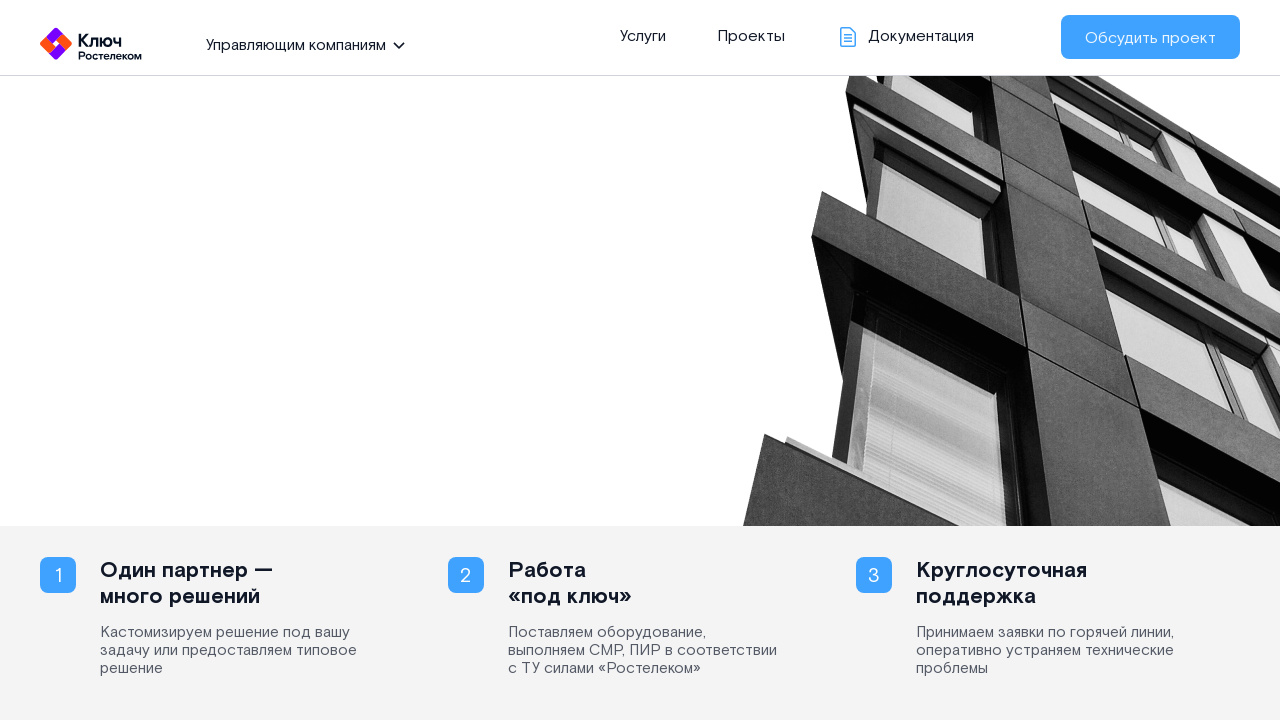

Waited for page structure to load in the second tab
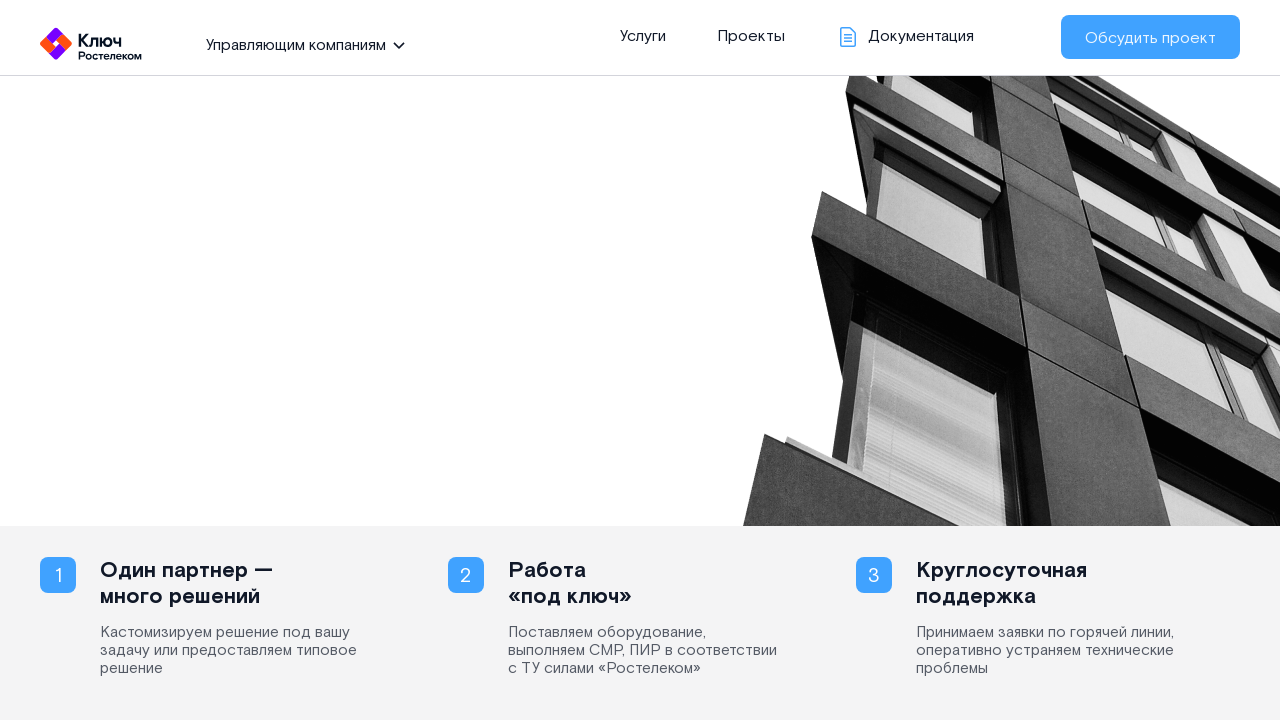

Clicked the dropdown menu button in the second tab at (298, 44) on section.top .left .all_site li.open span.pointer
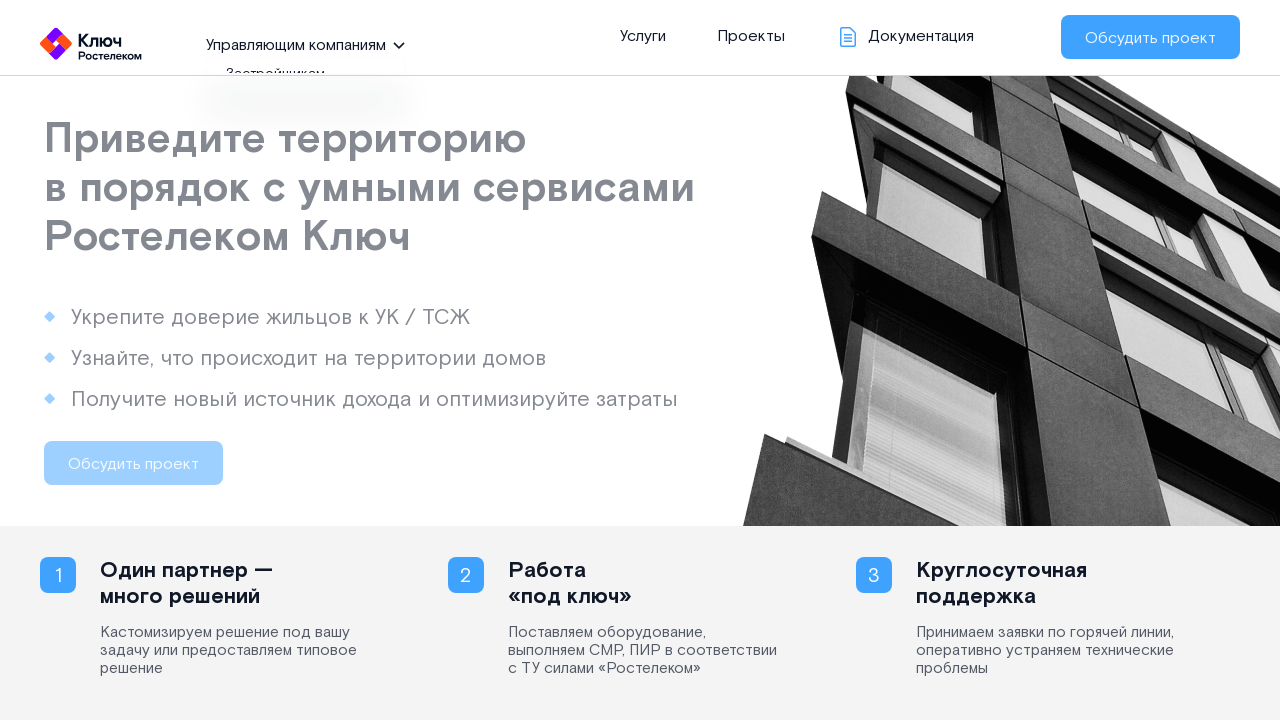

Waited 2 seconds for dropdown menu animation in the second tab
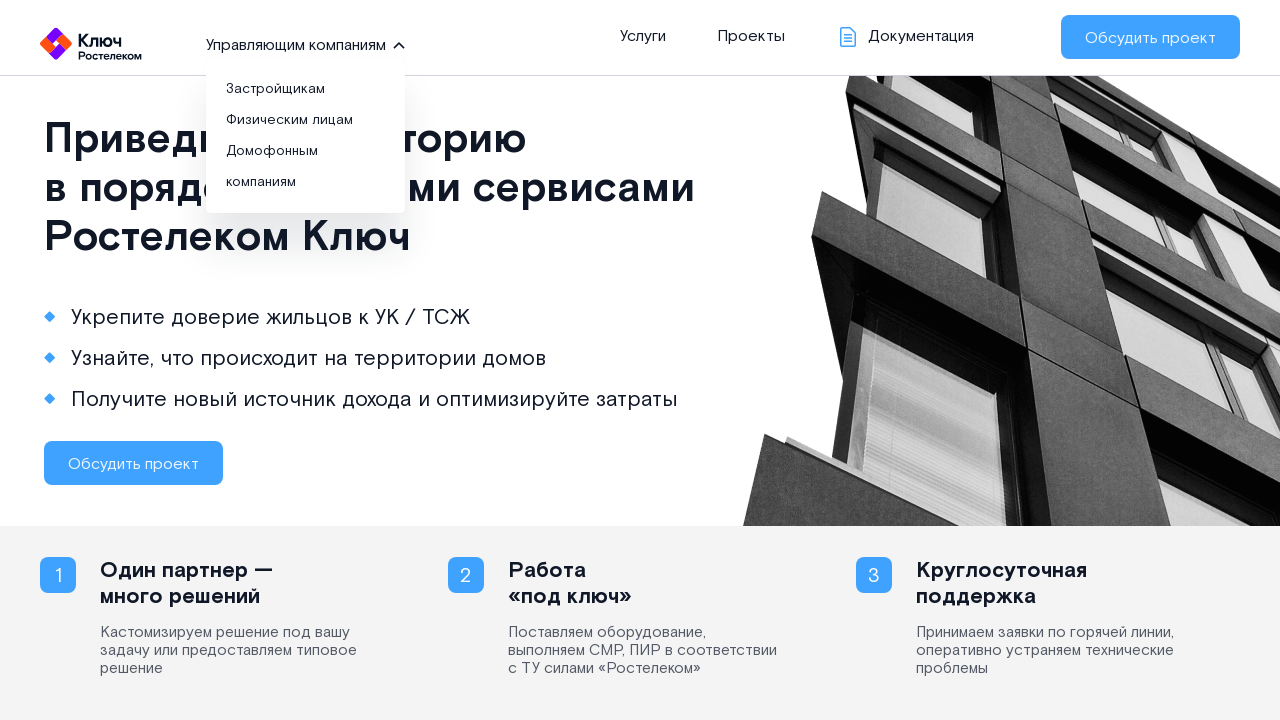

Dropdown menu appeared and became visible in the second tab
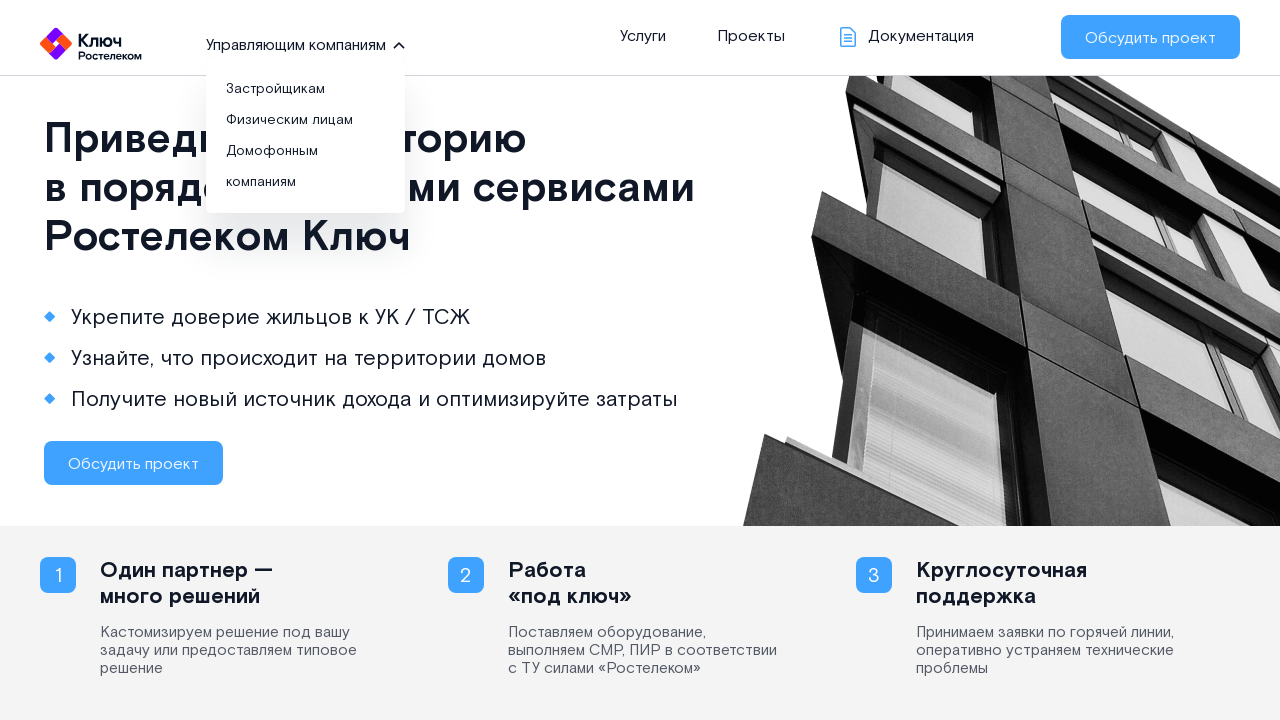

Clicked on 'Домофонным компаниям' (Intercom Companies) link in the second tab at (272, 150) on ul.all_site_menu li a:has-text('Домофонным компаниям')
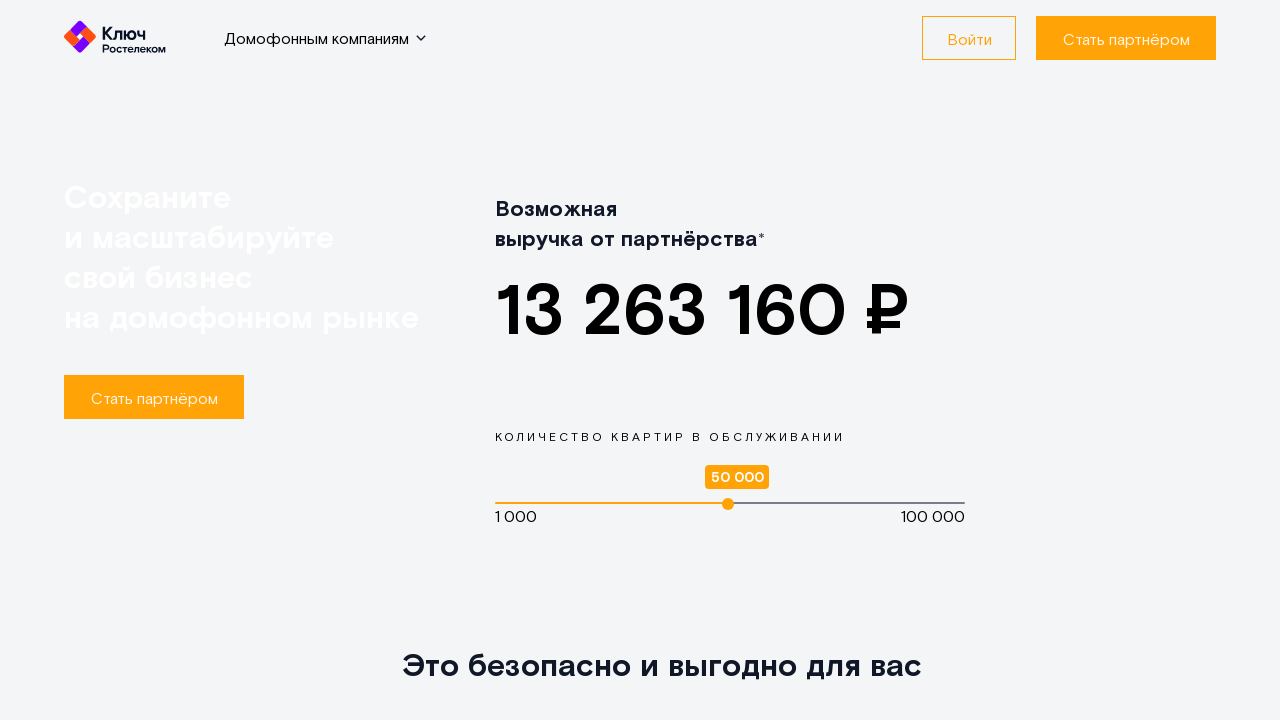

Waited 2 seconds for navigation to complete in the second tab
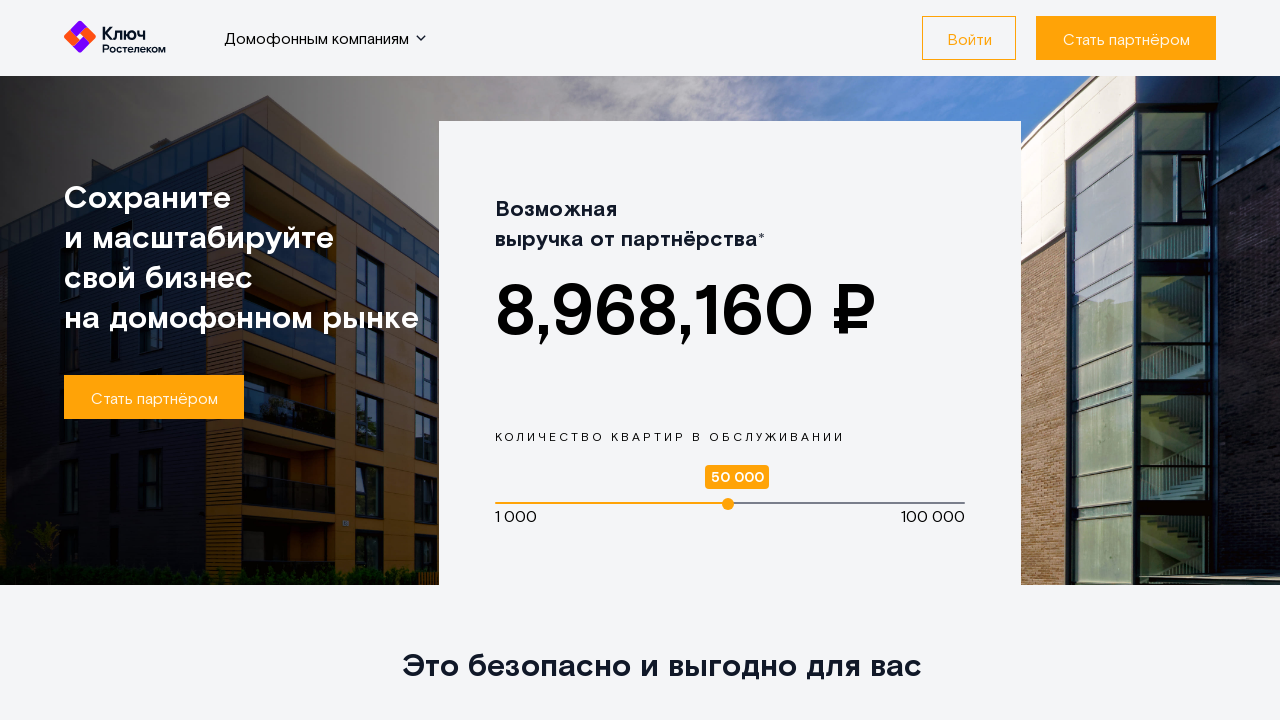

Verified URL changed from the starting page in the second tab
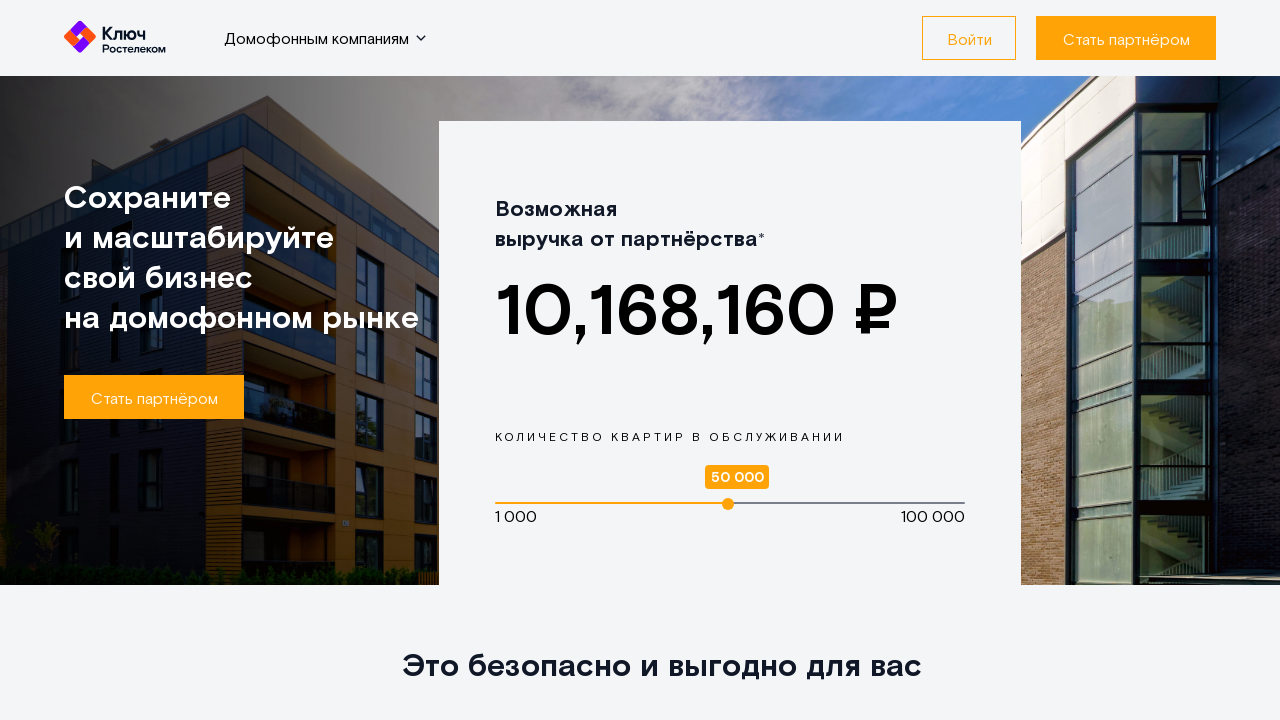

Verified page content loaded with h1 element in the second tab
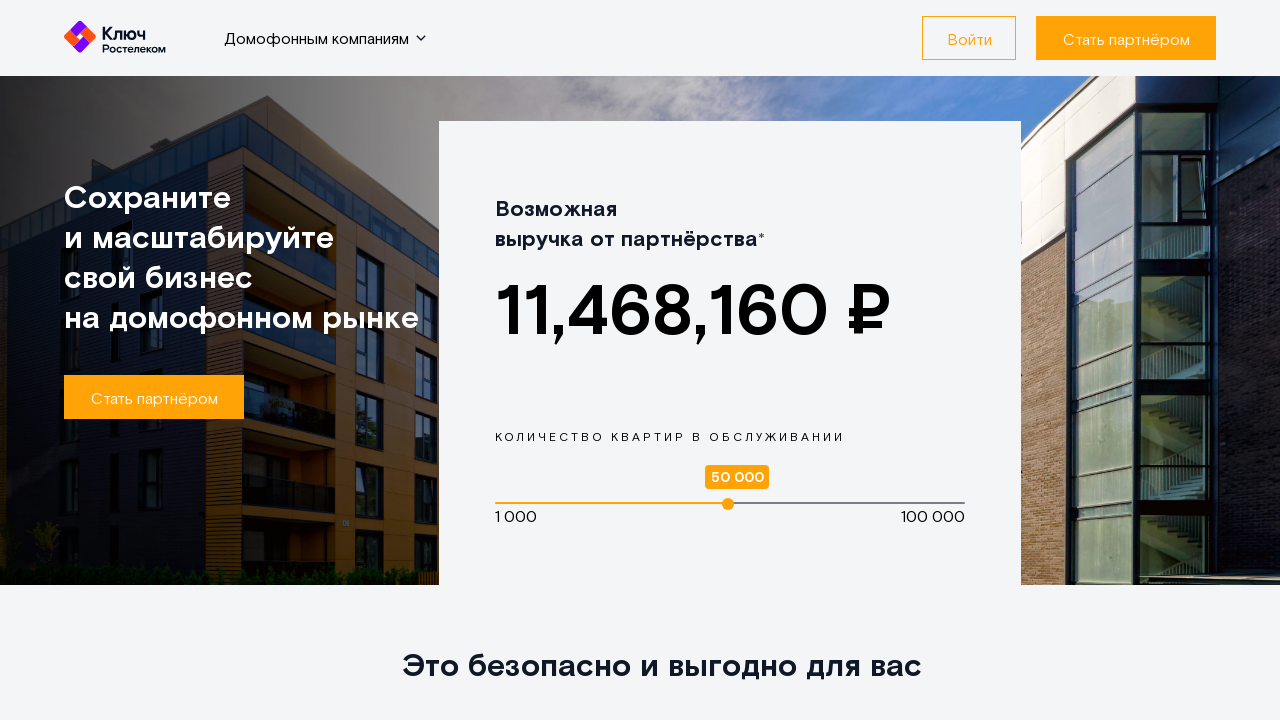

Closed the second tab
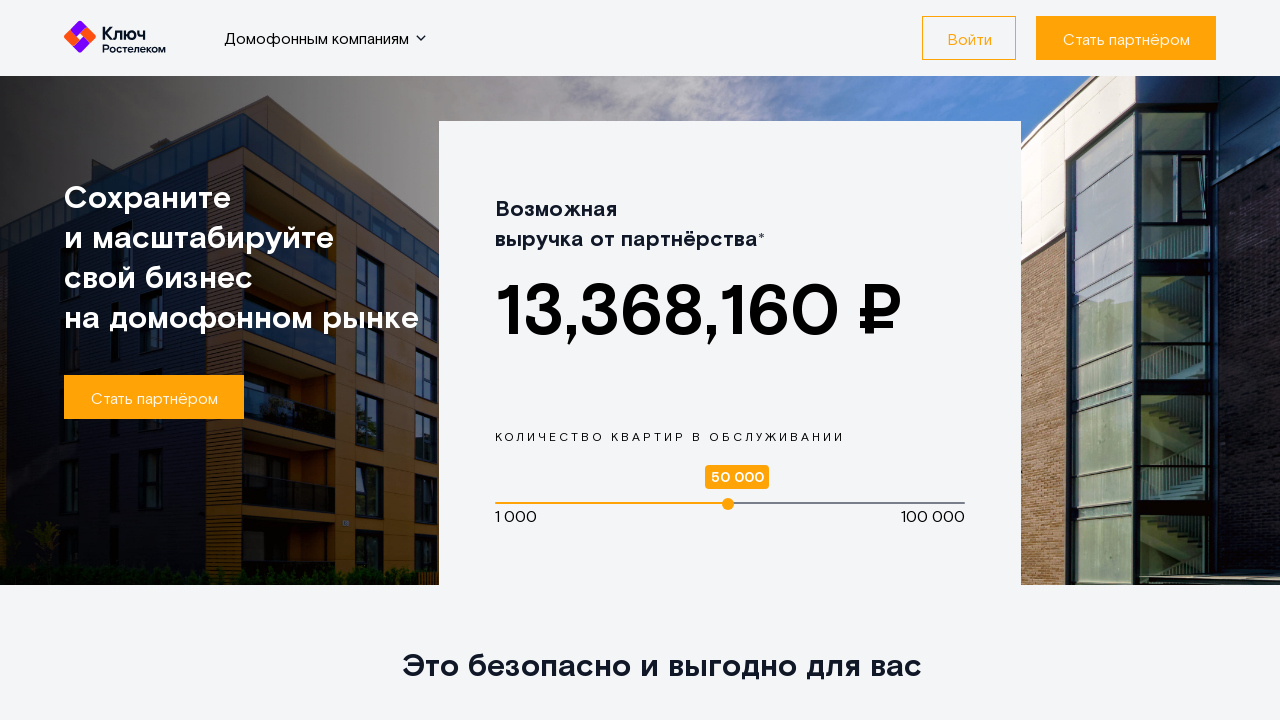

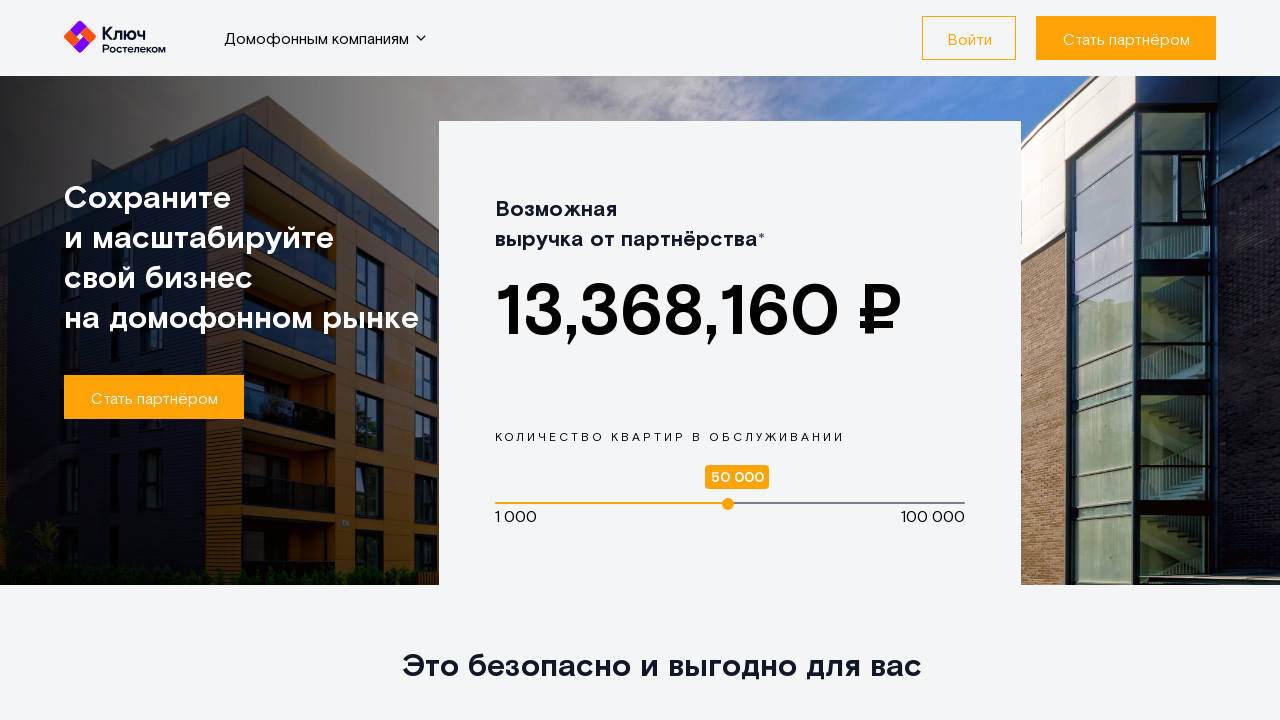